Tests element visibility by checking if various form elements are displayed and interacting with them

Starting URL: https://automationfc.github.io/basic-form/index.html

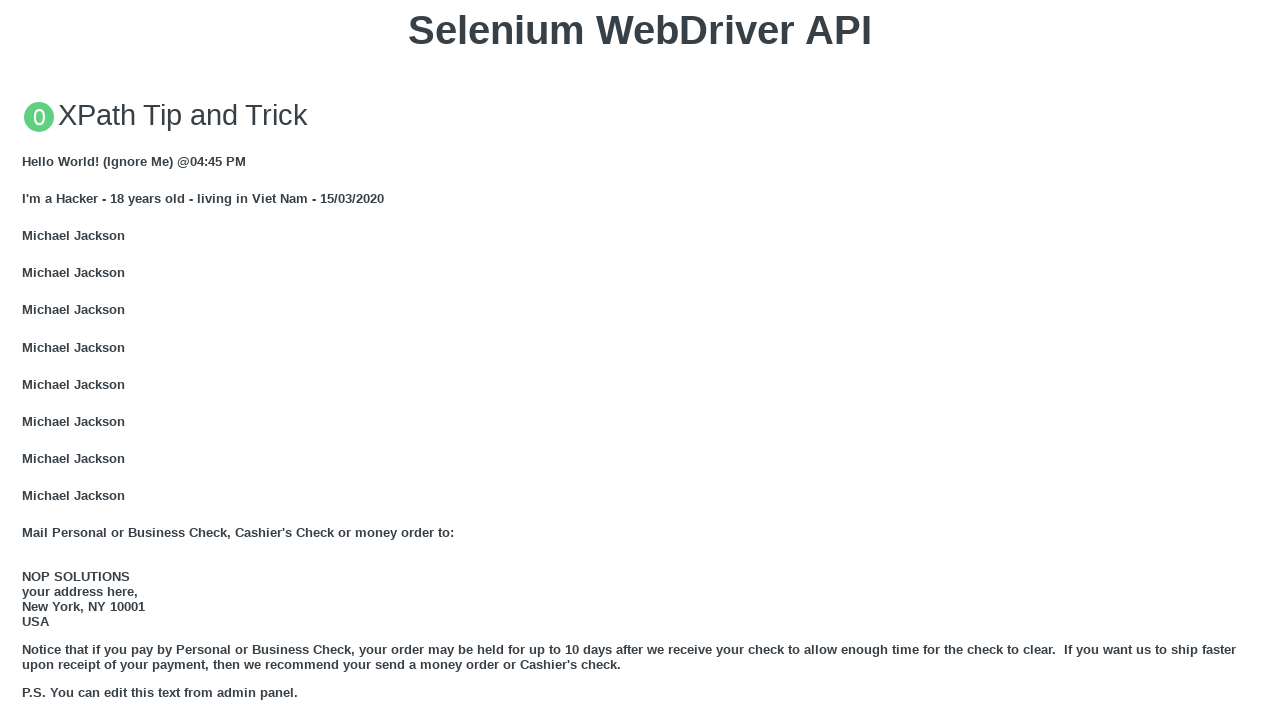

Email field is visible
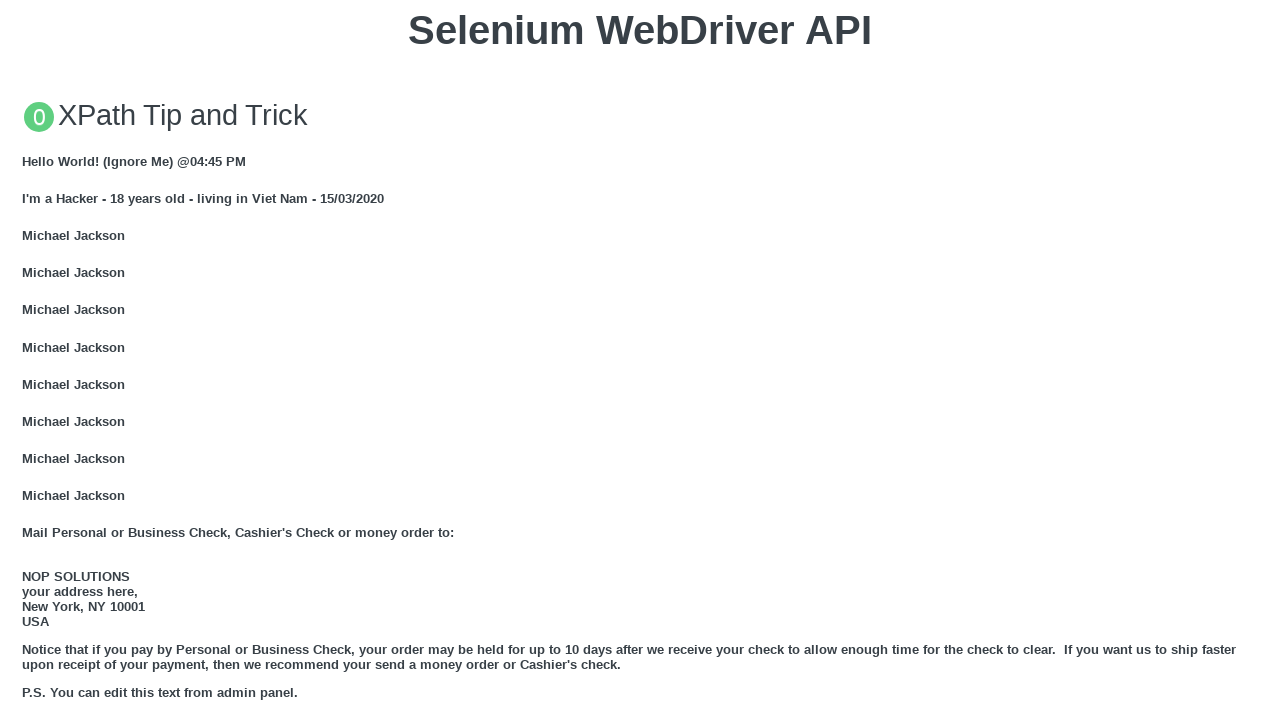

Filled email field with 'Automation testing' on //input[@id='mail']
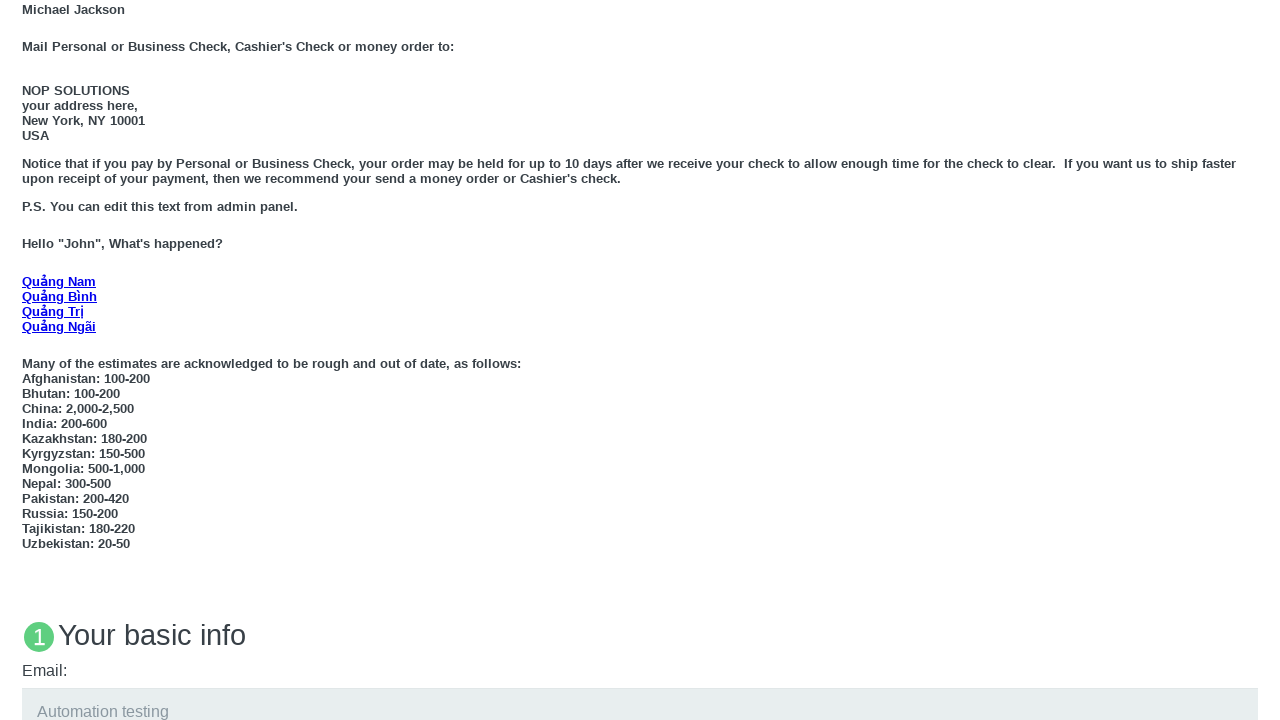

Education textarea is visible
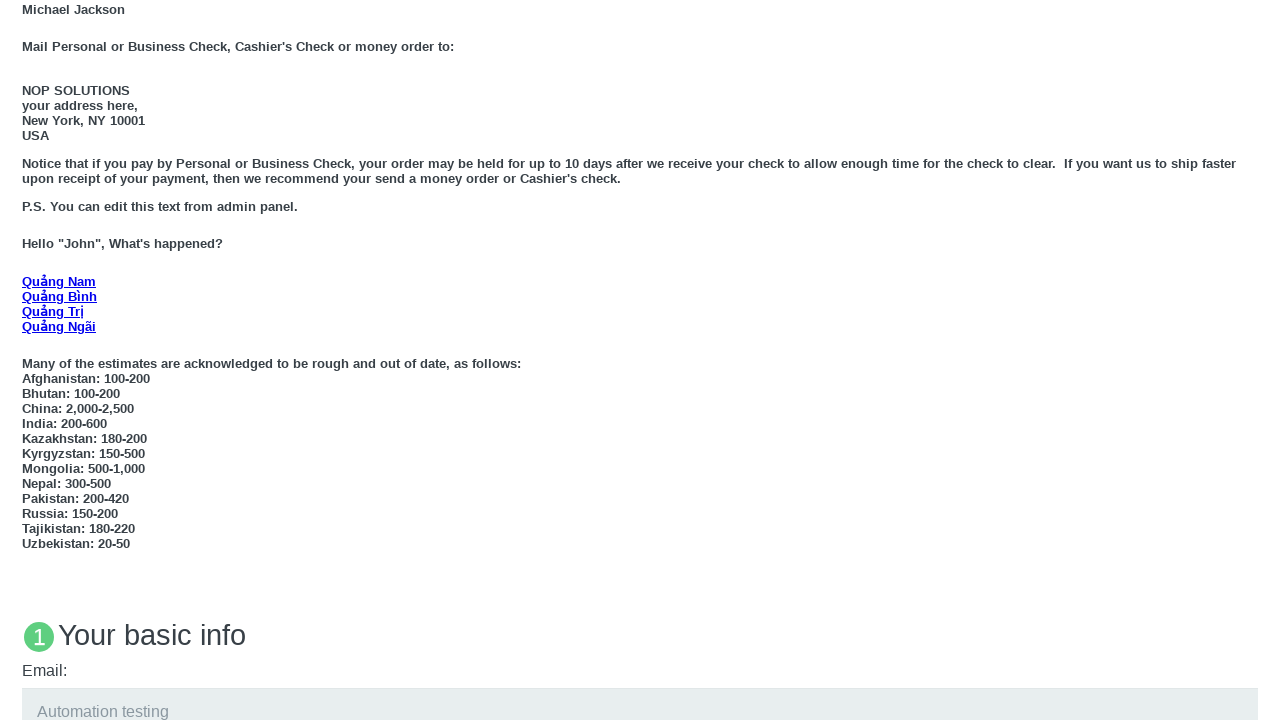

Filled education textarea with 'Automation testing' on //textarea[@id='edu']
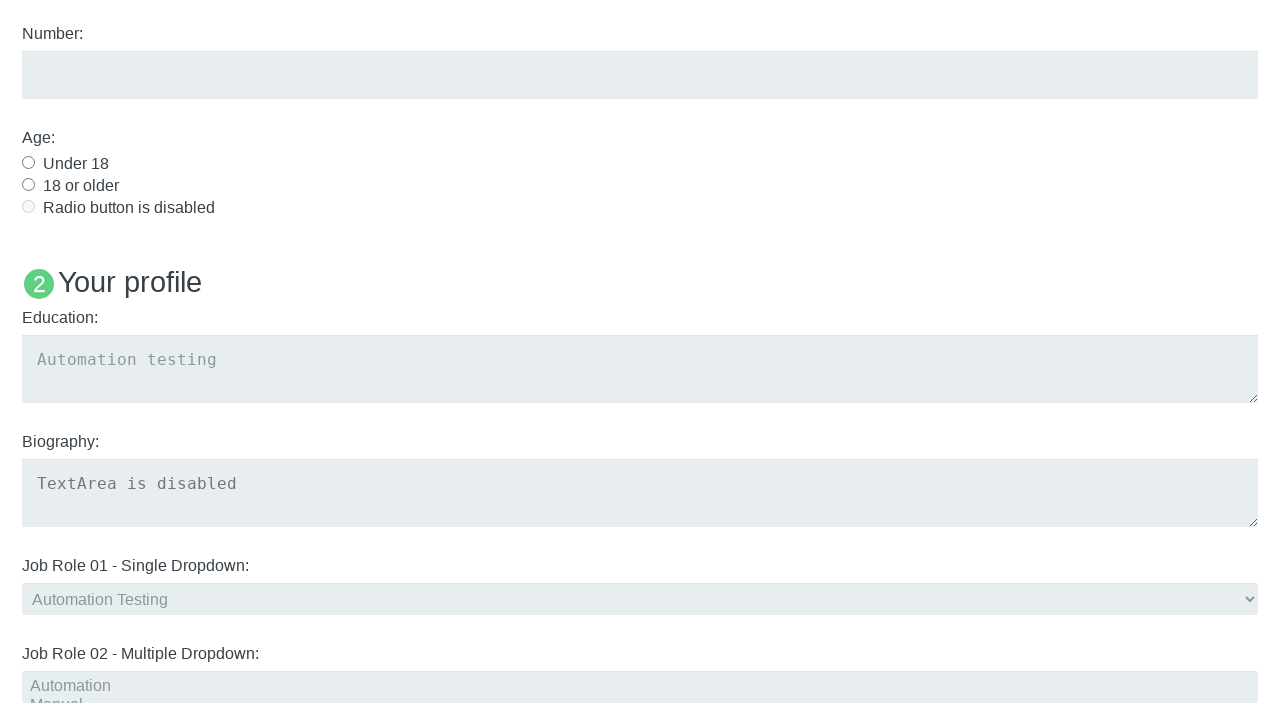

Under 18 radio button is visible
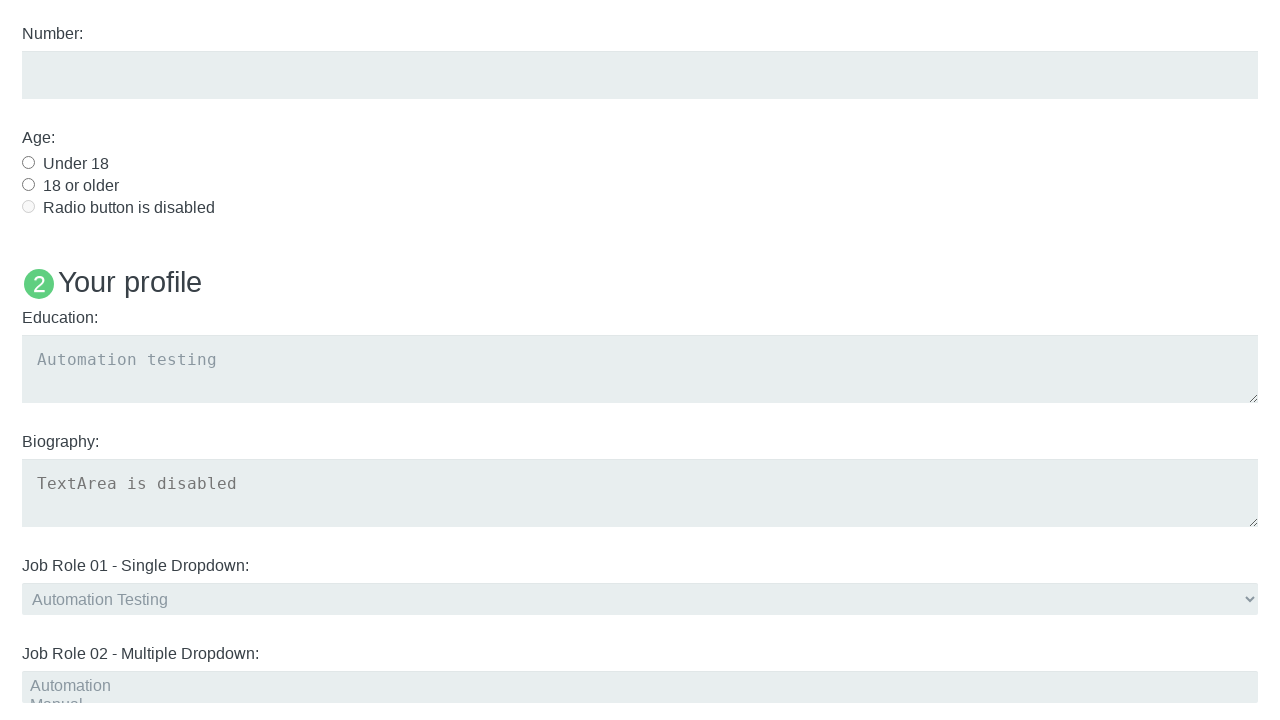

Clicked Under 18 radio button at (28, 162) on xpath=//input[@id='under_18']
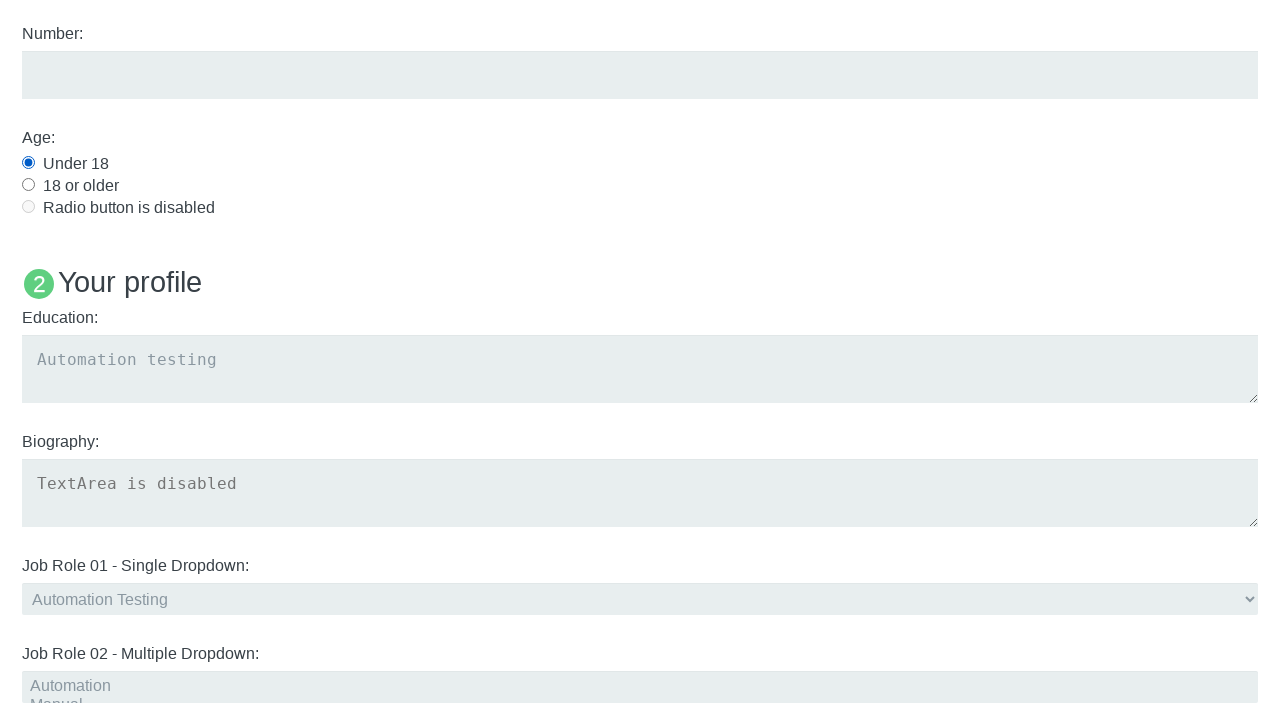

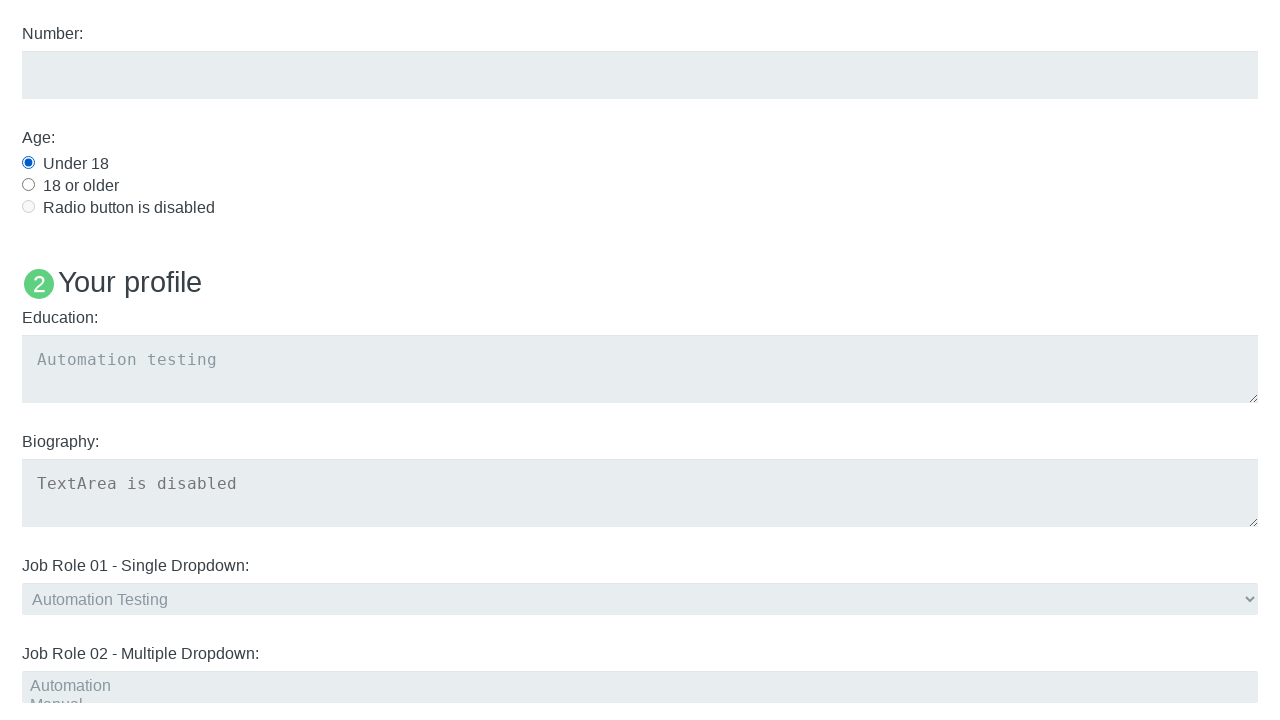